Navigates to a GitHub profile page and repeatedly refreshes the page a specified number of times with 10-second intervals between reloads

Starting URL: https://github.com/unaveragetech

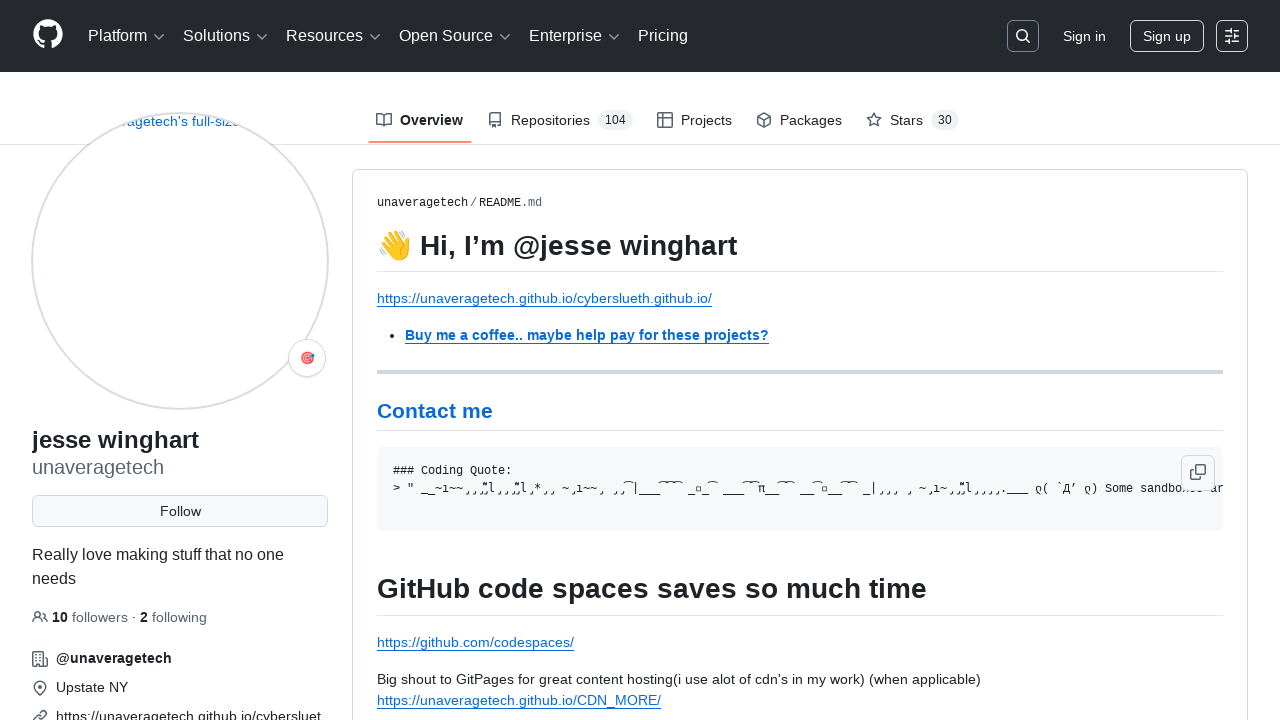

Navigated to GitHub profile page for unaveragetech
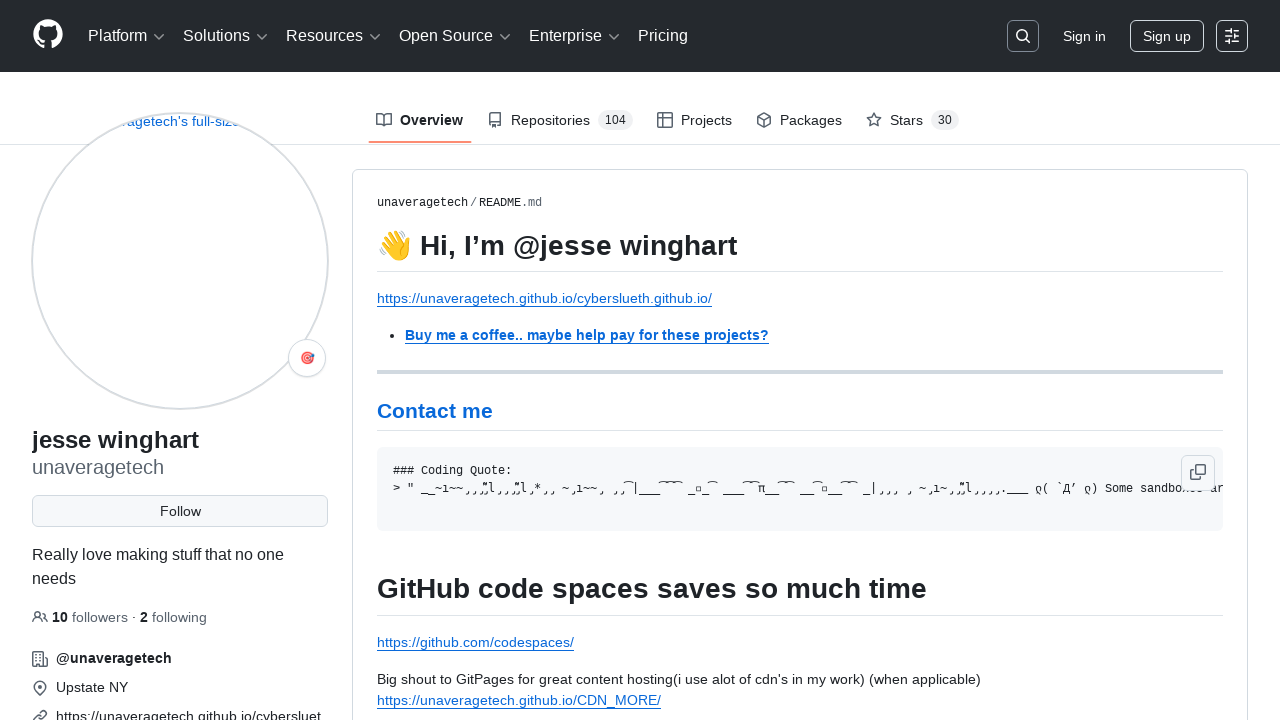

Waited 10 seconds before reload 1
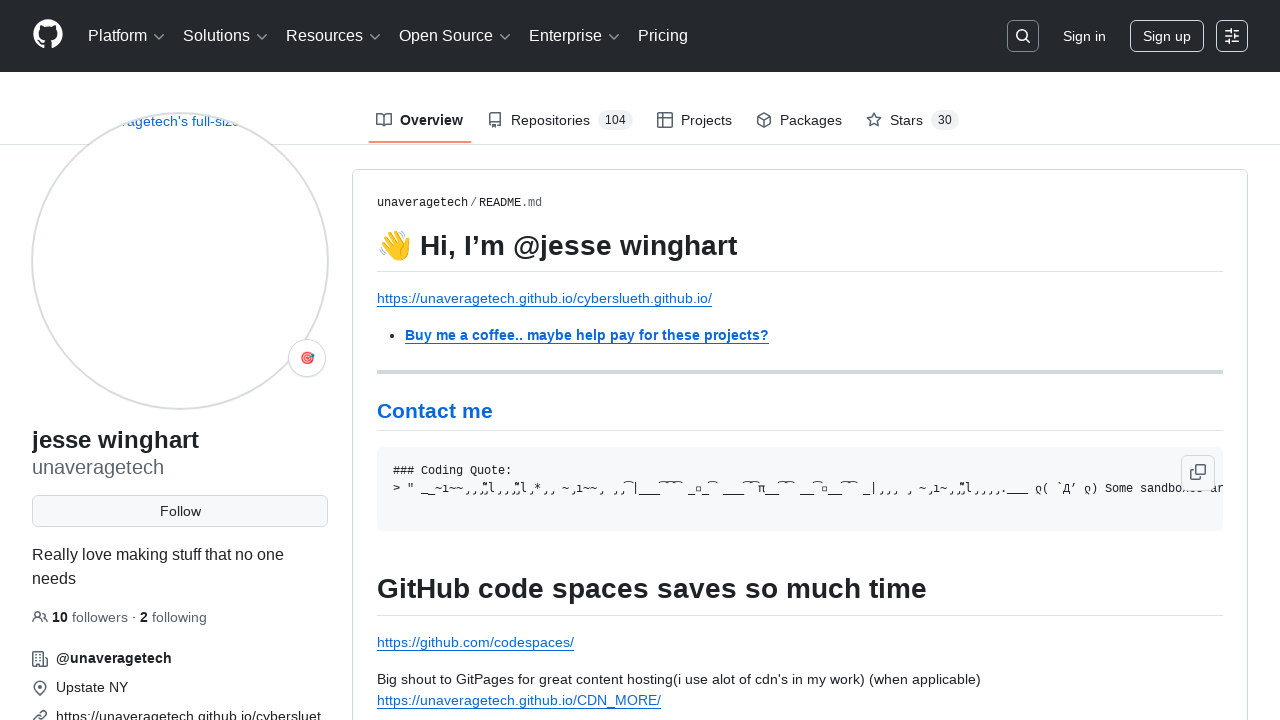

Reloaded page (reload 1 of 5)
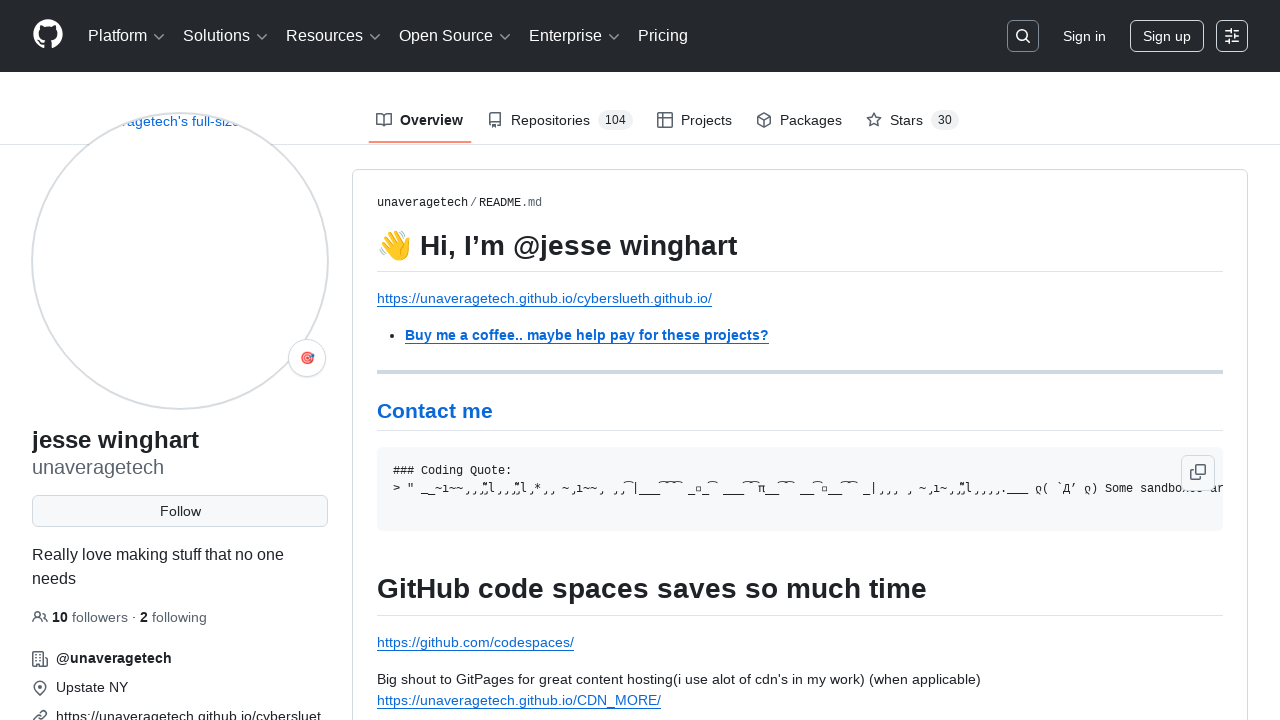

Waited 10 seconds before reload 2
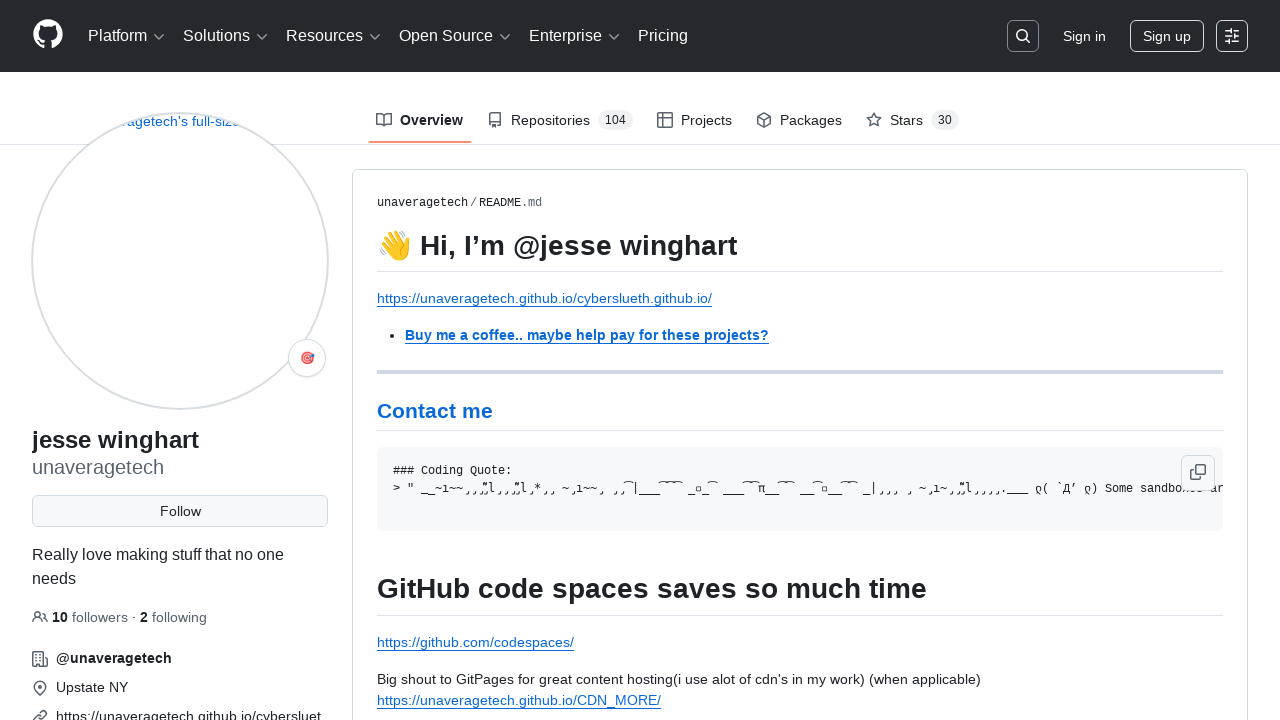

Reloaded page (reload 2 of 5)
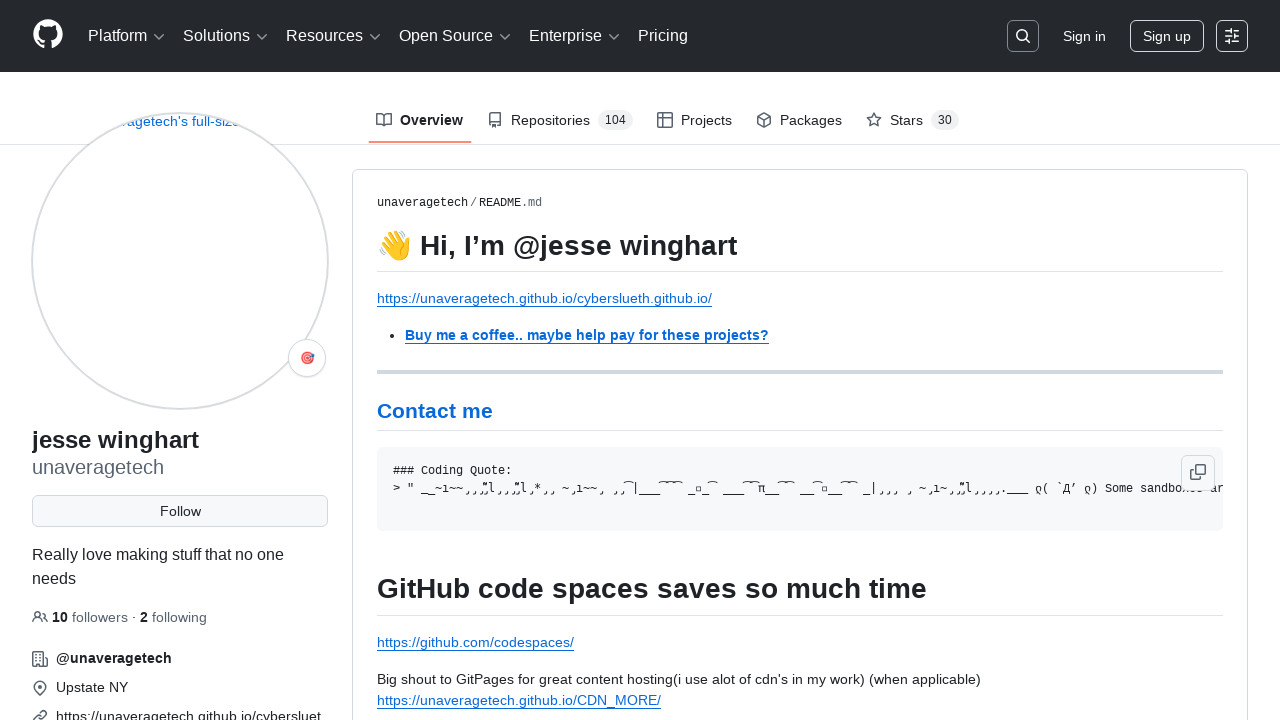

Waited 10 seconds before reload 3
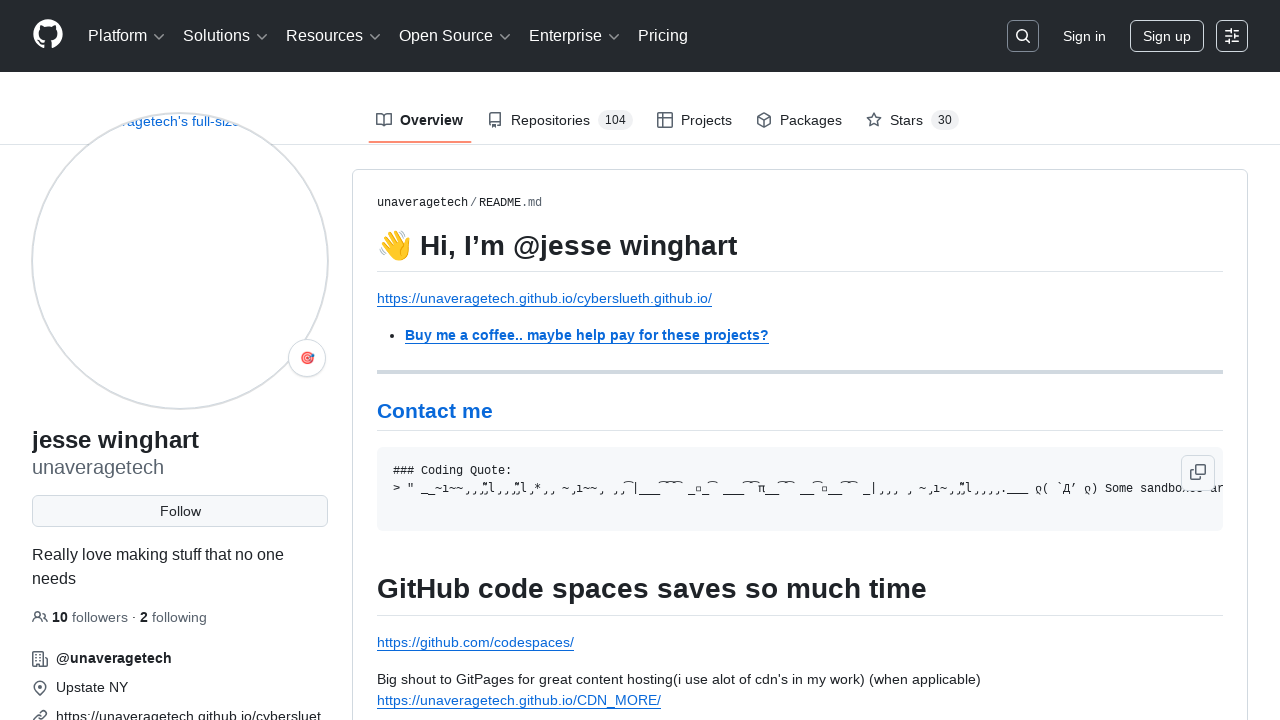

Reloaded page (reload 3 of 5)
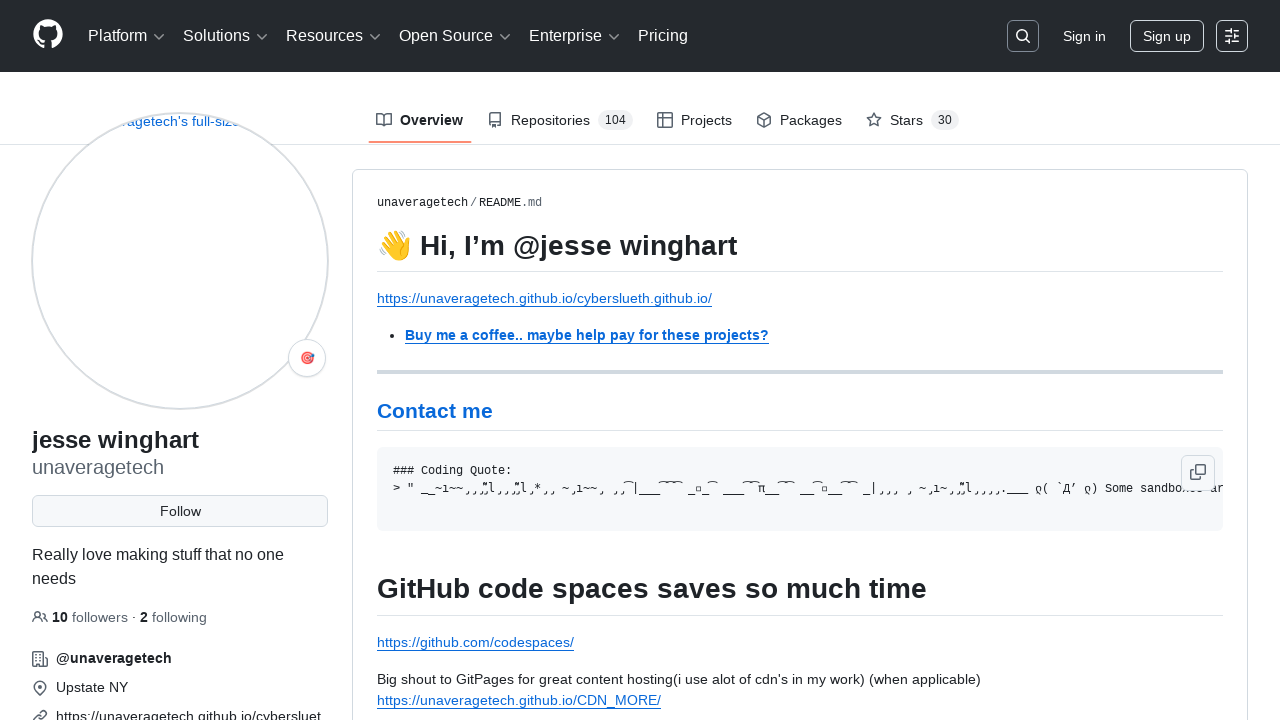

Waited 10 seconds before reload 4
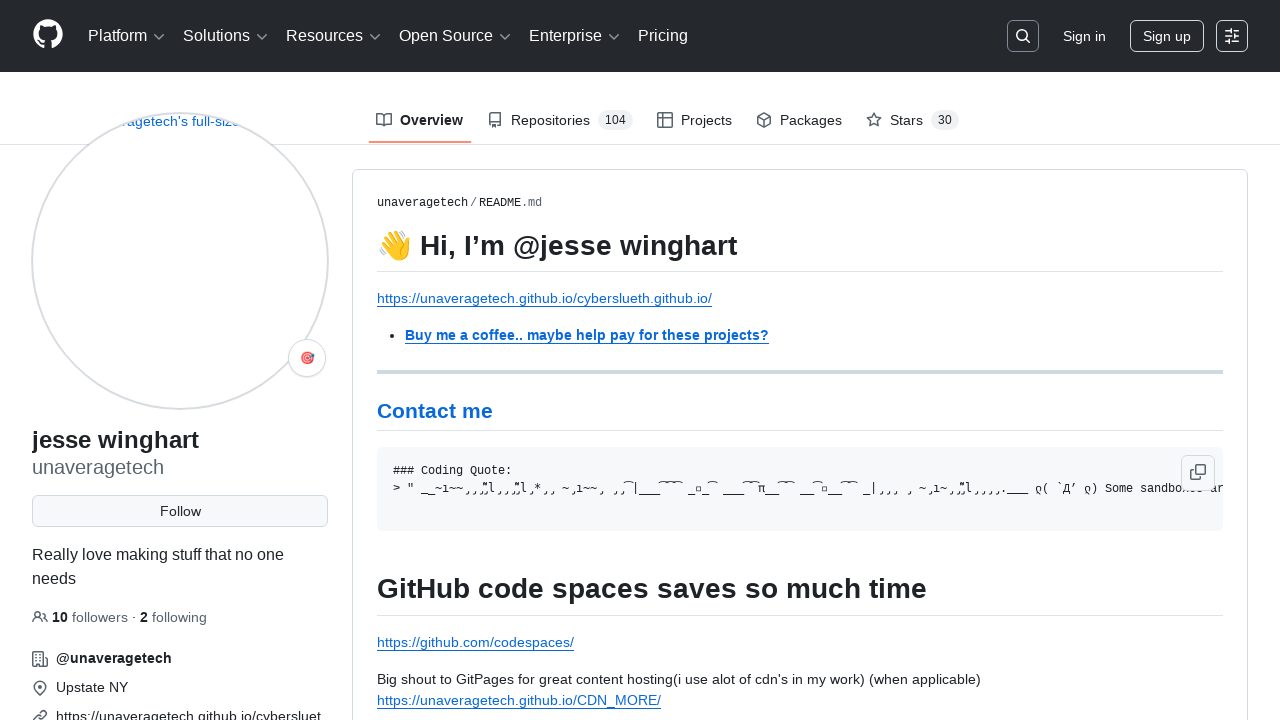

Reloaded page (reload 4 of 5)
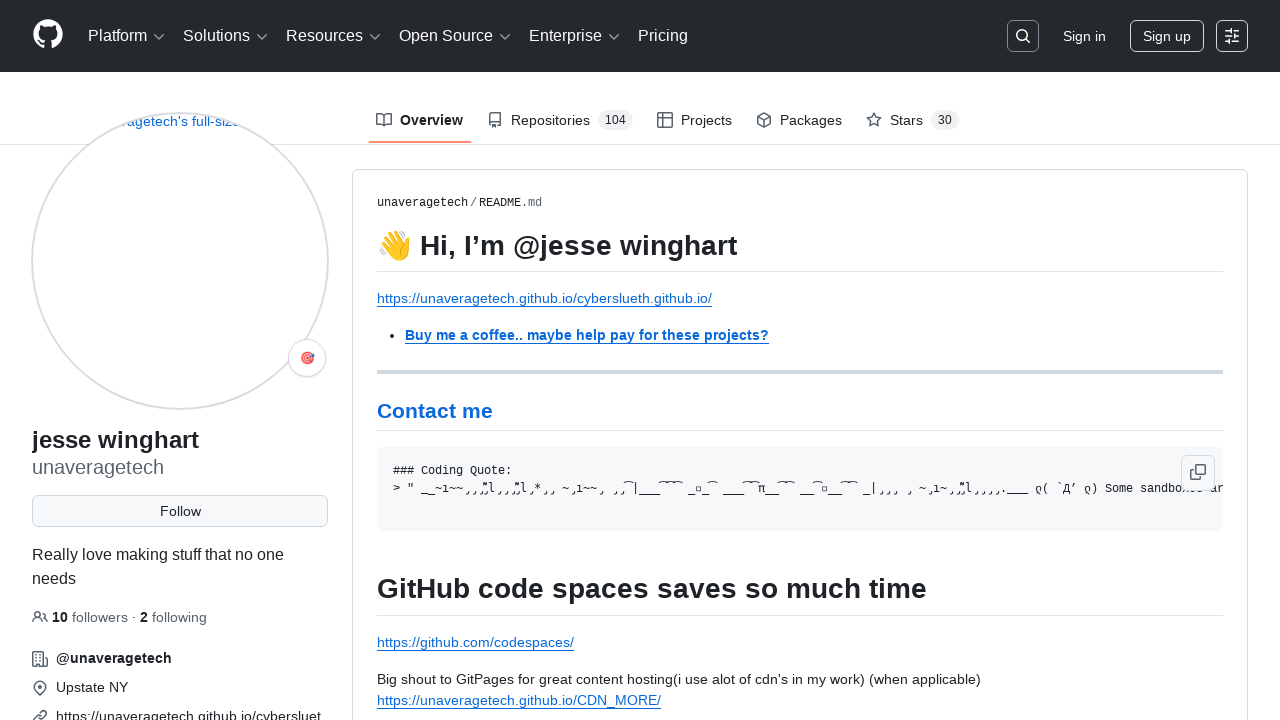

Waited 10 seconds before reload 5
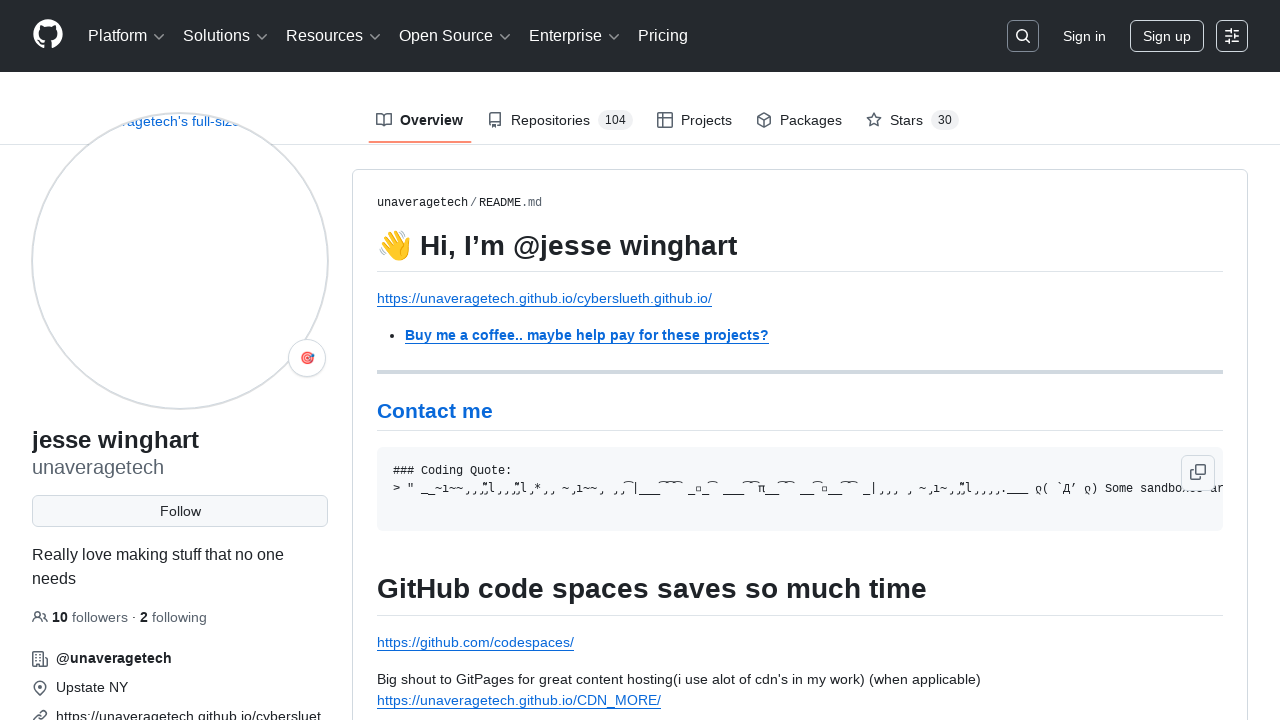

Reloaded page (reload 5 of 5)
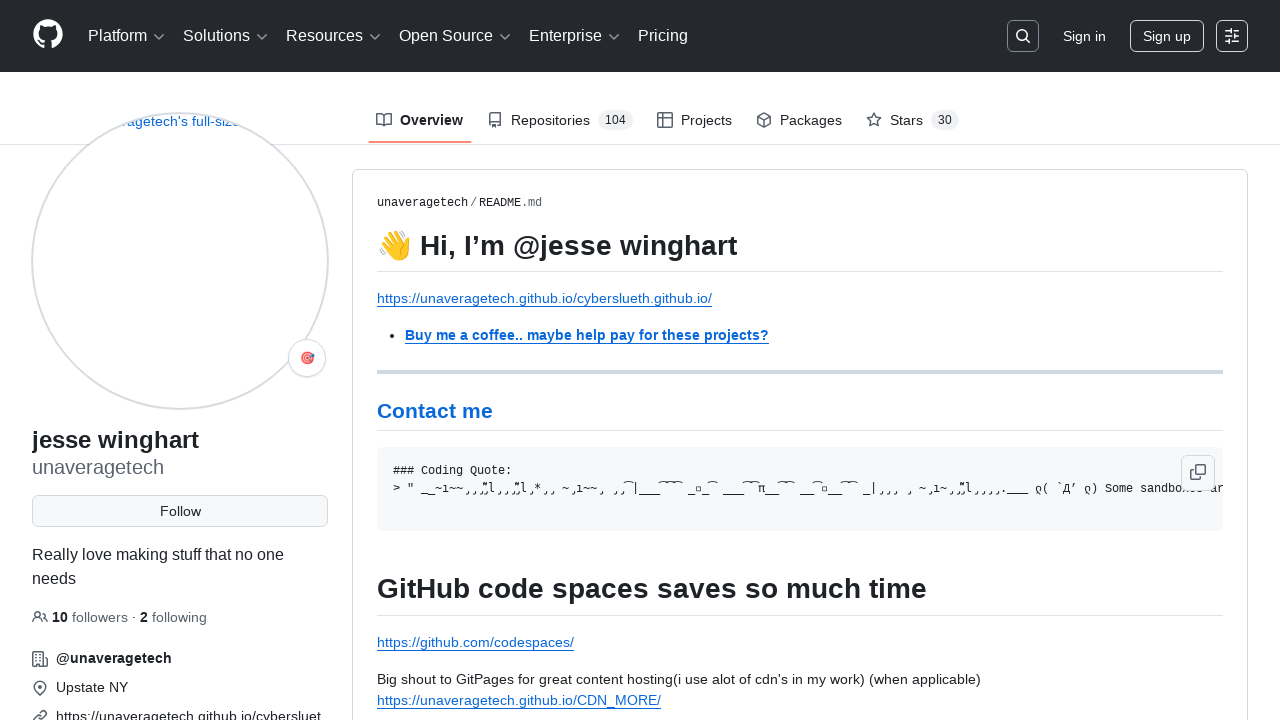

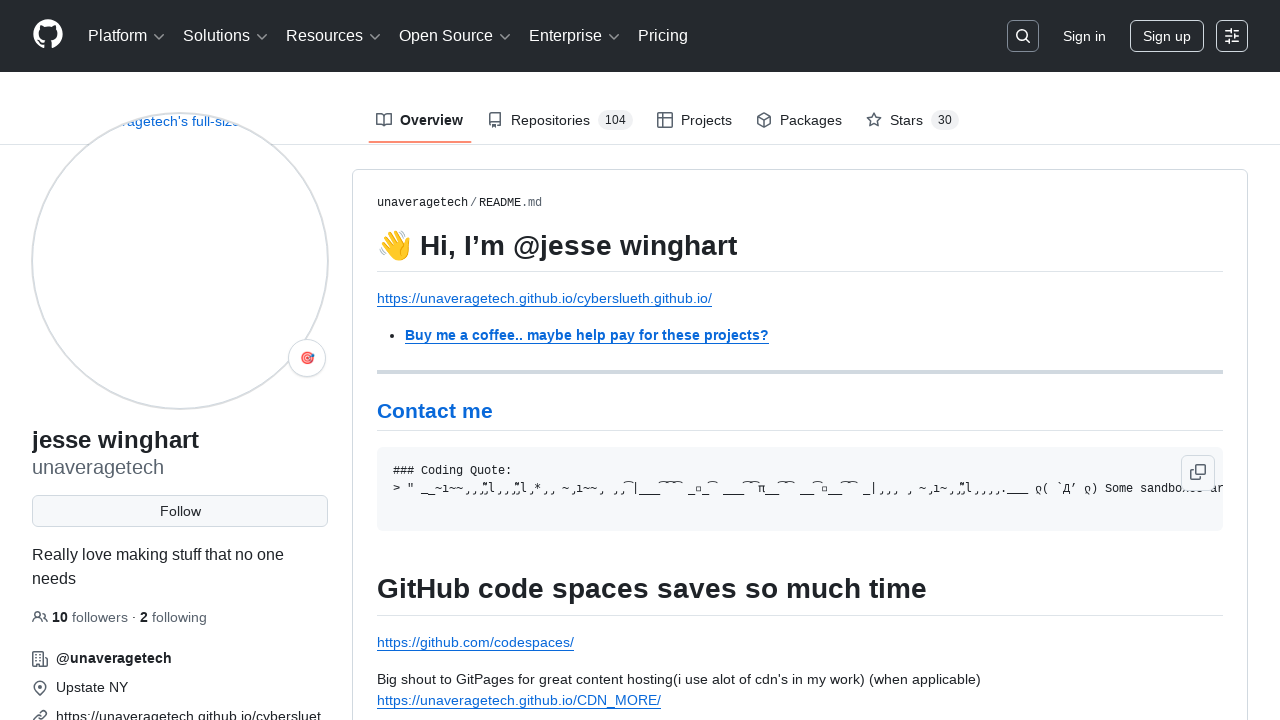